Tests checkbox handling by selecting and deselecting various checkboxes on the page in different patterns

Starting URL: https://testautomationpractice.blogspot.com/

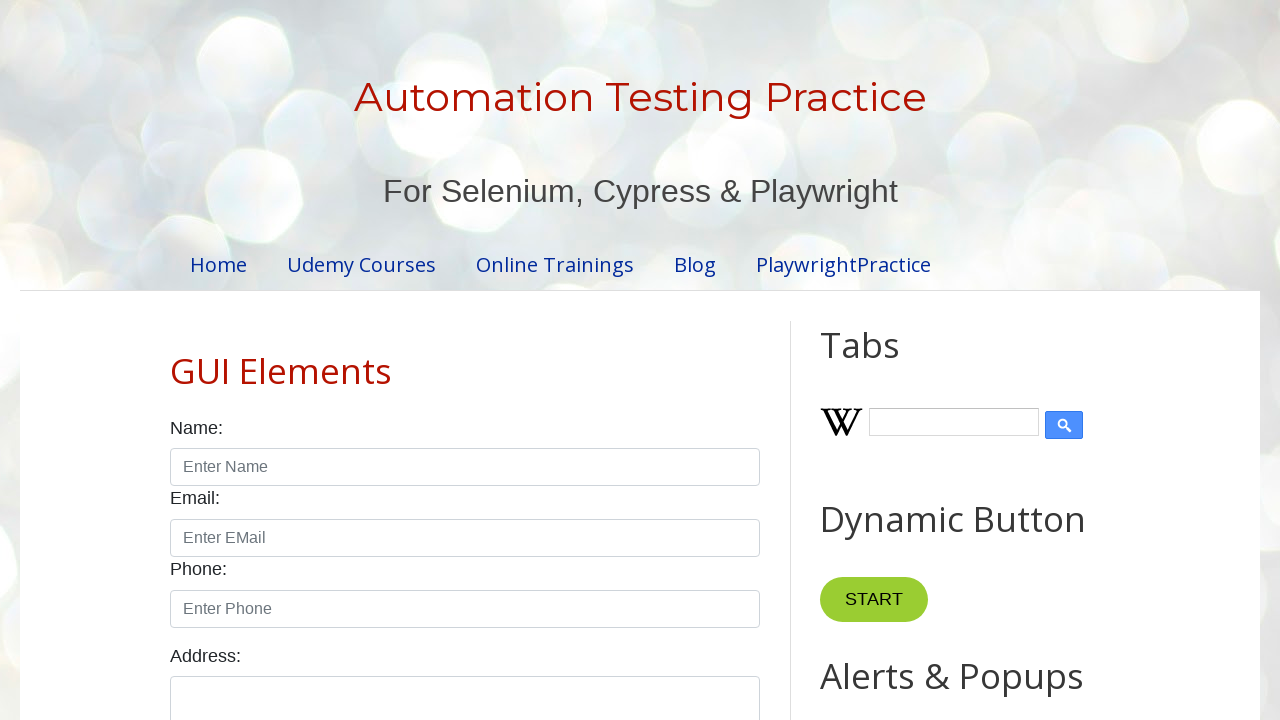

Retrieved all checkbox elements from the page
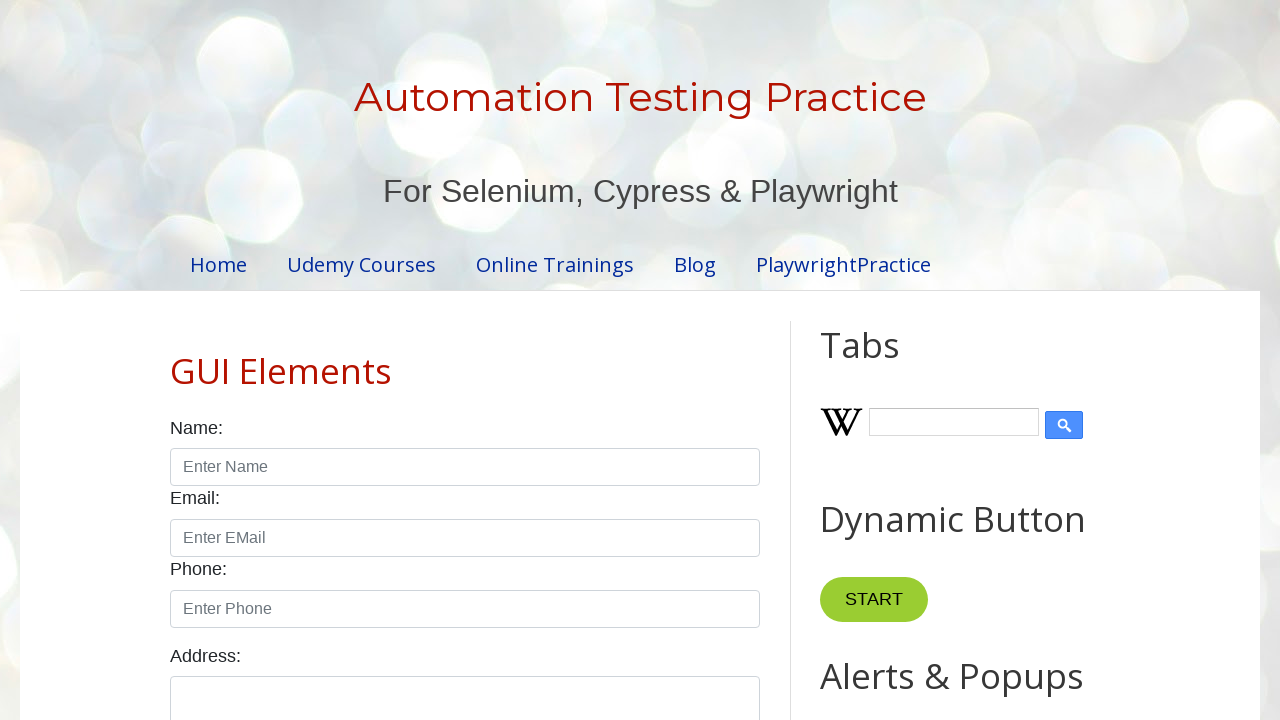

Selected checkbox at index 4 at (604, 360) on input.form-check-input[type='checkbox'] >> nth=4
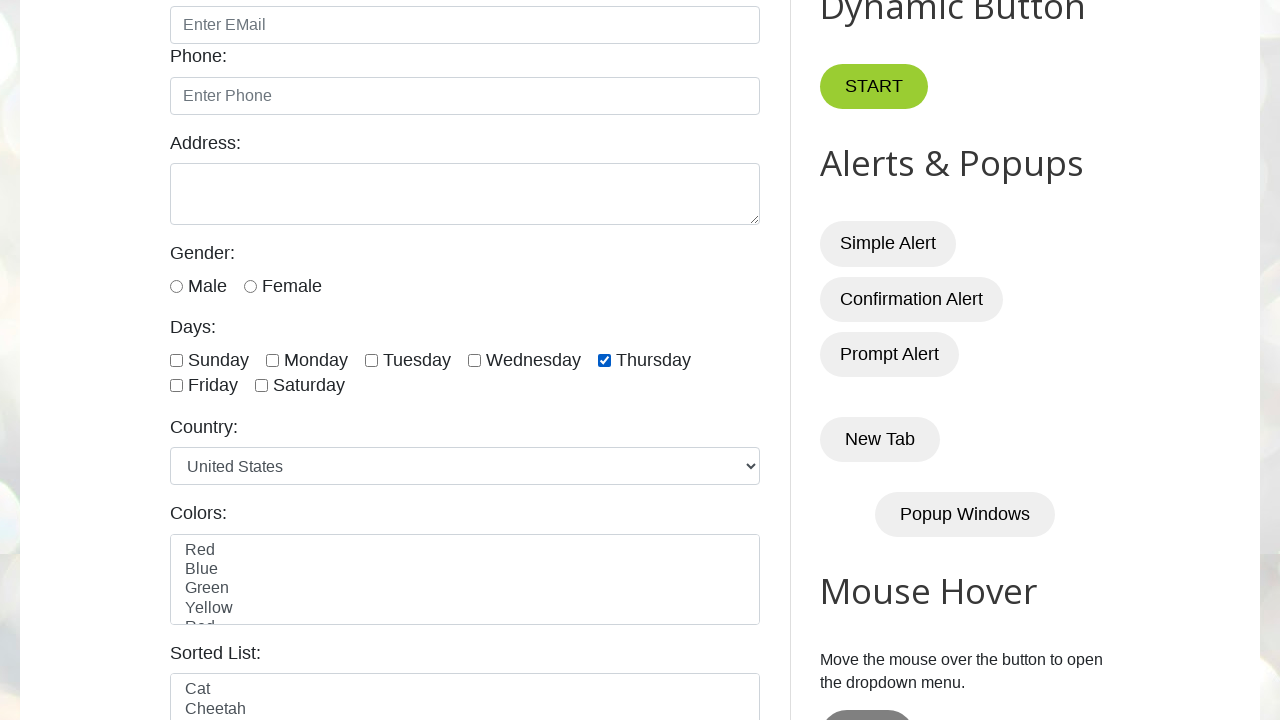

Selected checkbox at index 5 at (176, 386) on input.form-check-input[type='checkbox'] >> nth=5
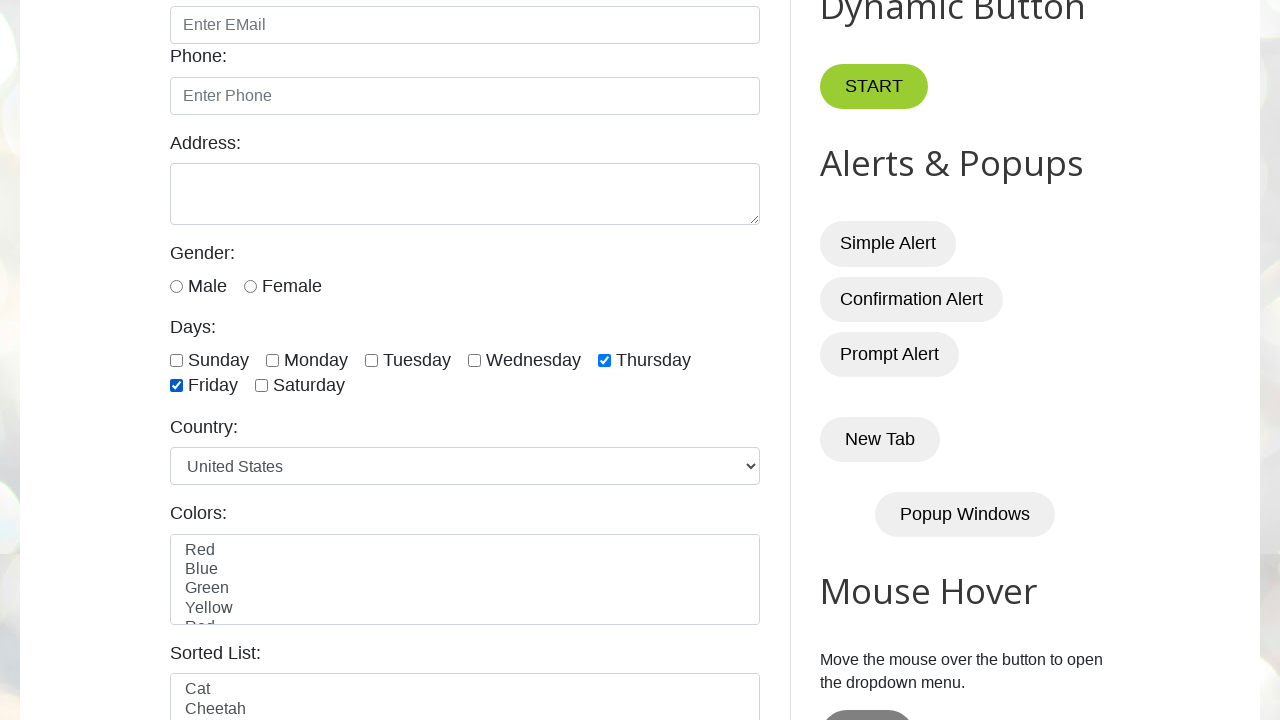

Selected checkbox at index 6 at (262, 386) on input.form-check-input[type='checkbox'] >> nth=6
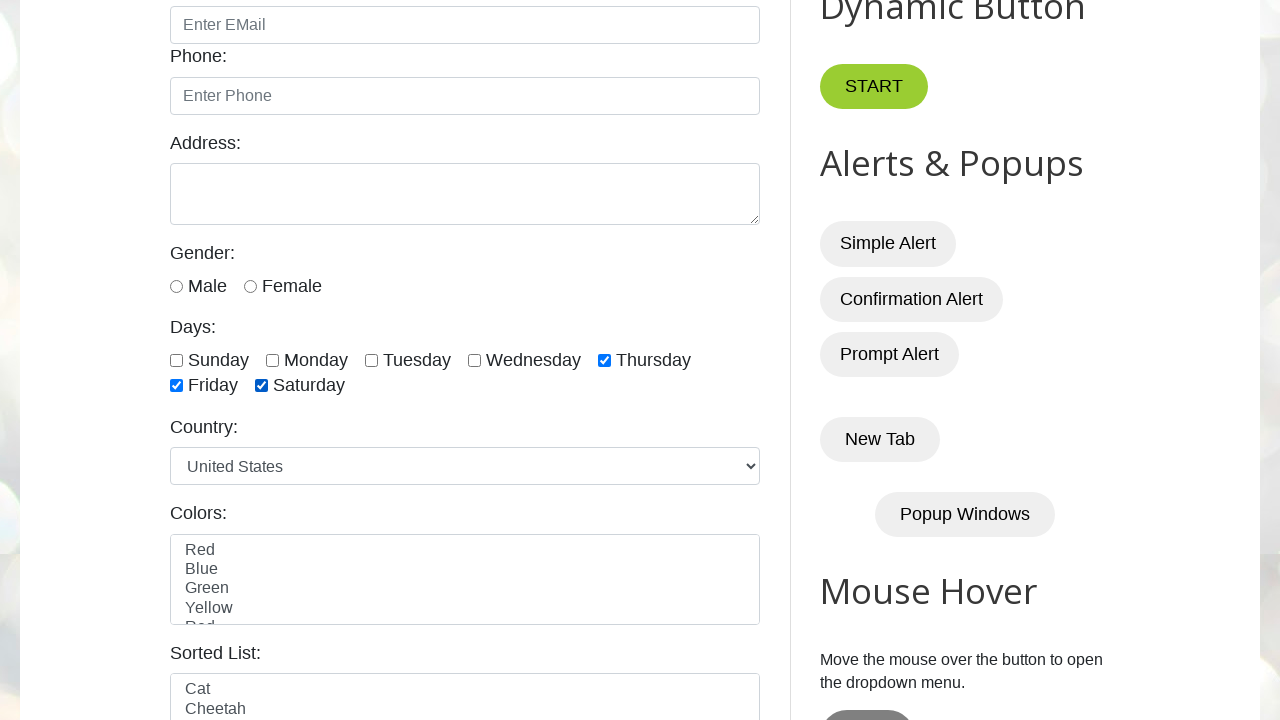

Waited 5 seconds
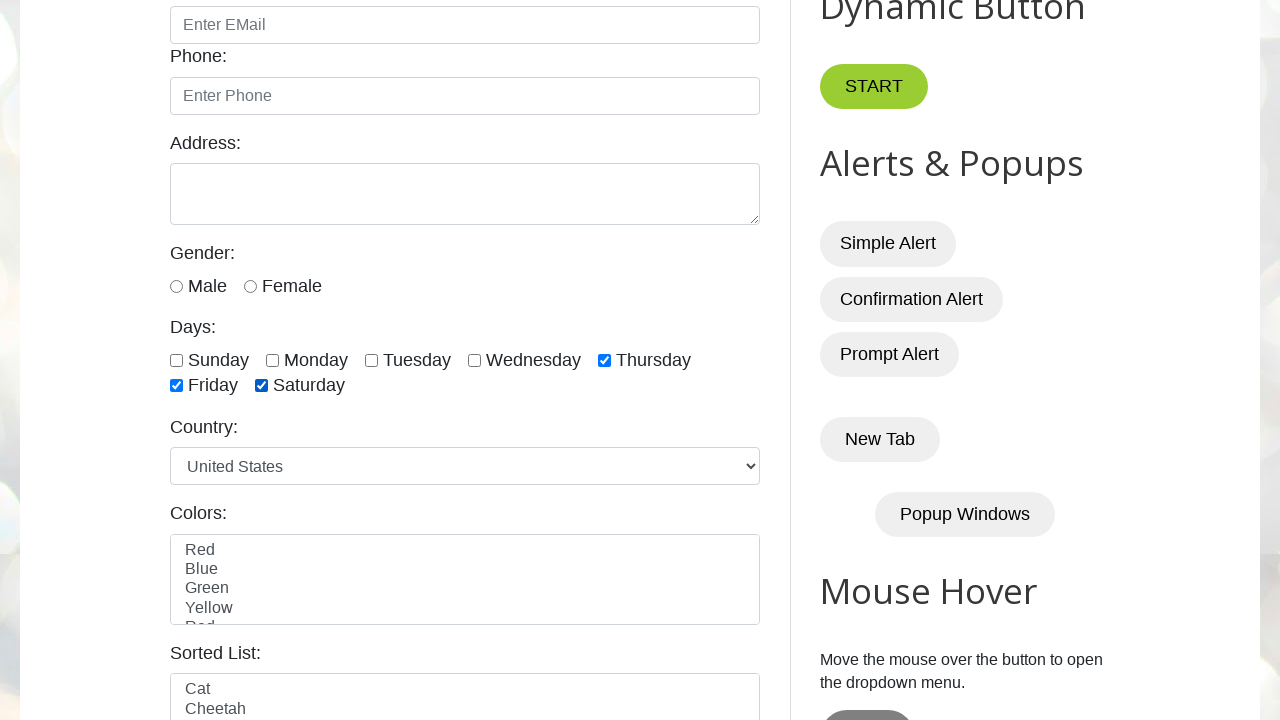

Deselected checkbox at index 4 at (604, 360) on input.form-check-input[type='checkbox'] >> nth=4
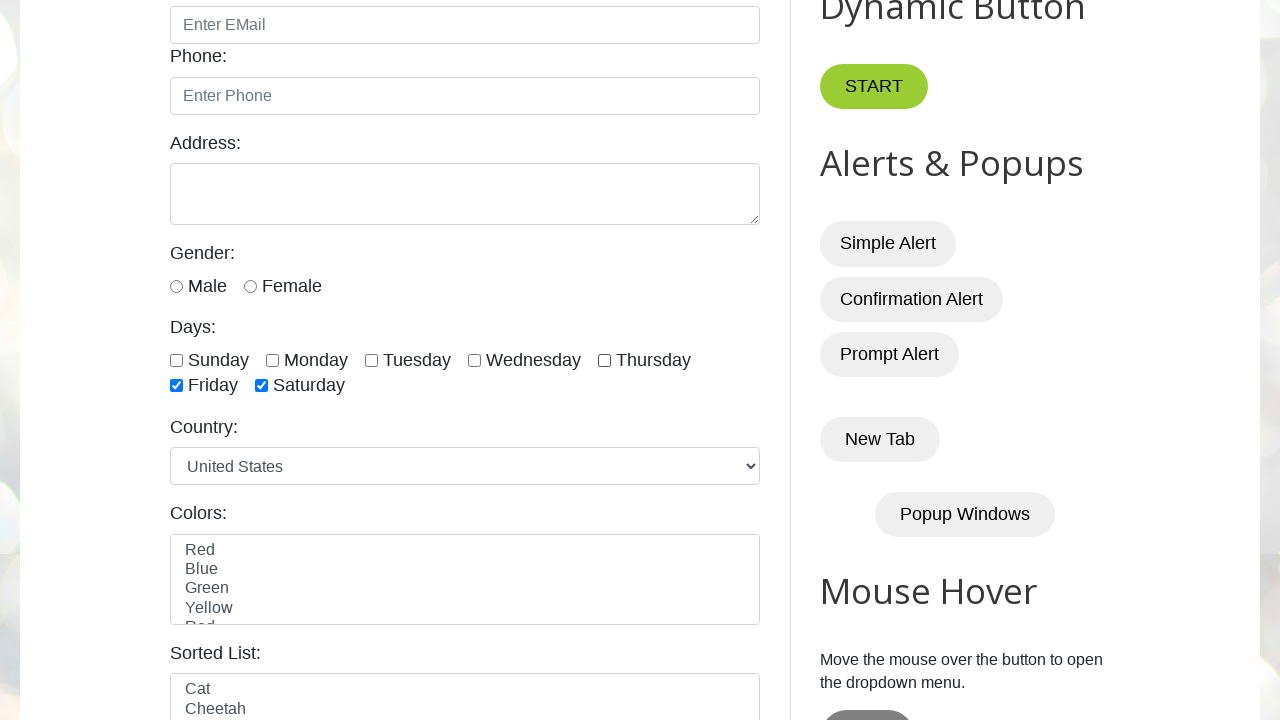

Deselected checkbox at index 5 at (176, 386) on input.form-check-input[type='checkbox'] >> nth=5
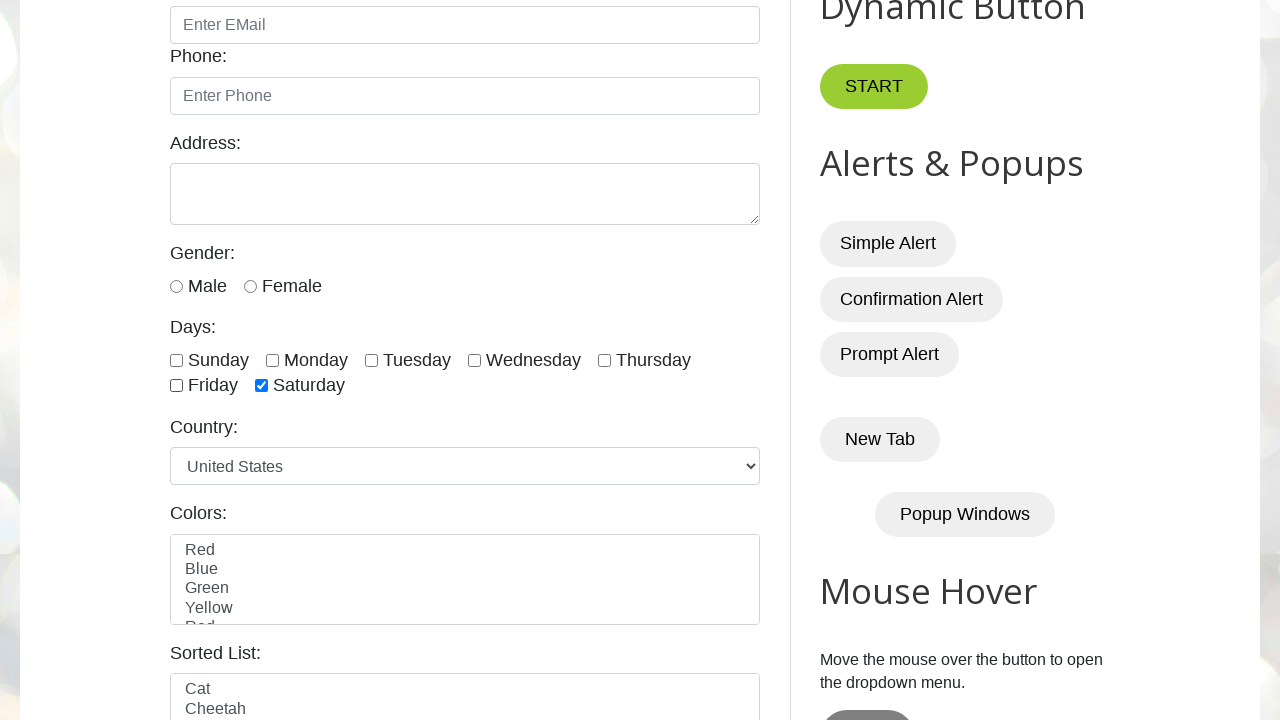

Deselected checkbox at index 6 at (262, 386) on input.form-check-input[type='checkbox'] >> nth=6
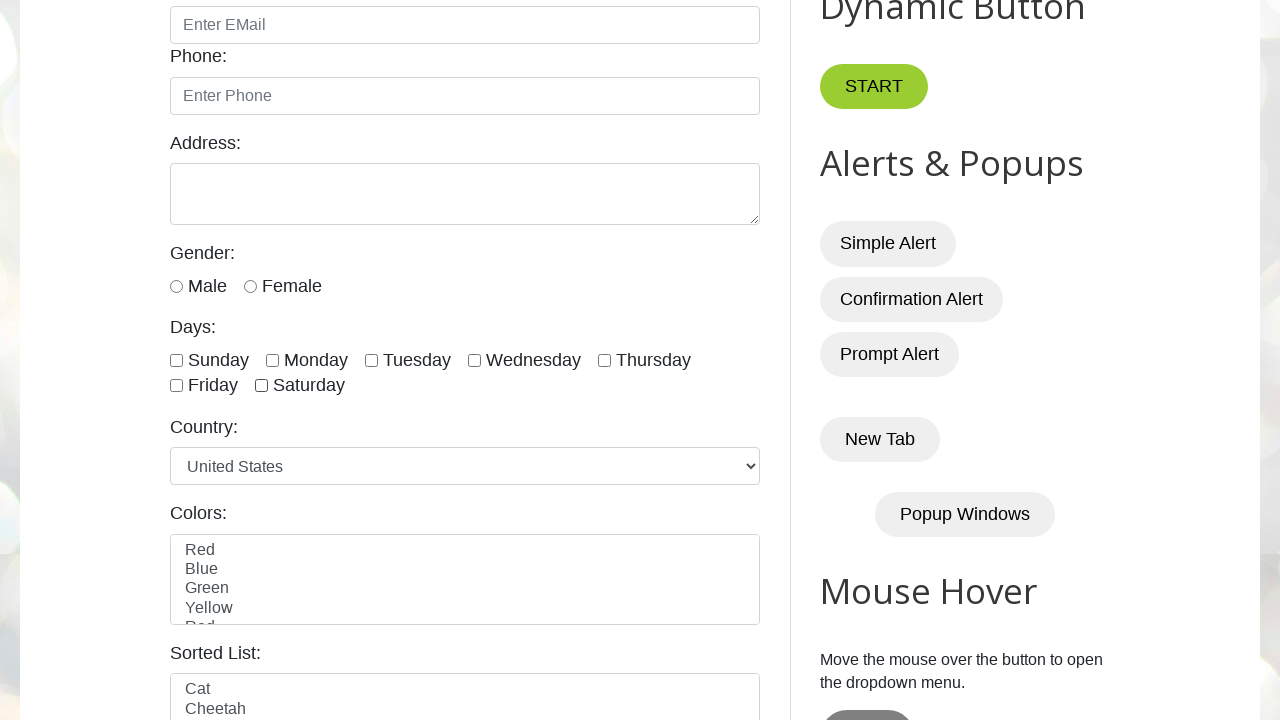

Selected checkbox at index 0 at (176, 360) on input.form-check-input[type='checkbox'] >> nth=0
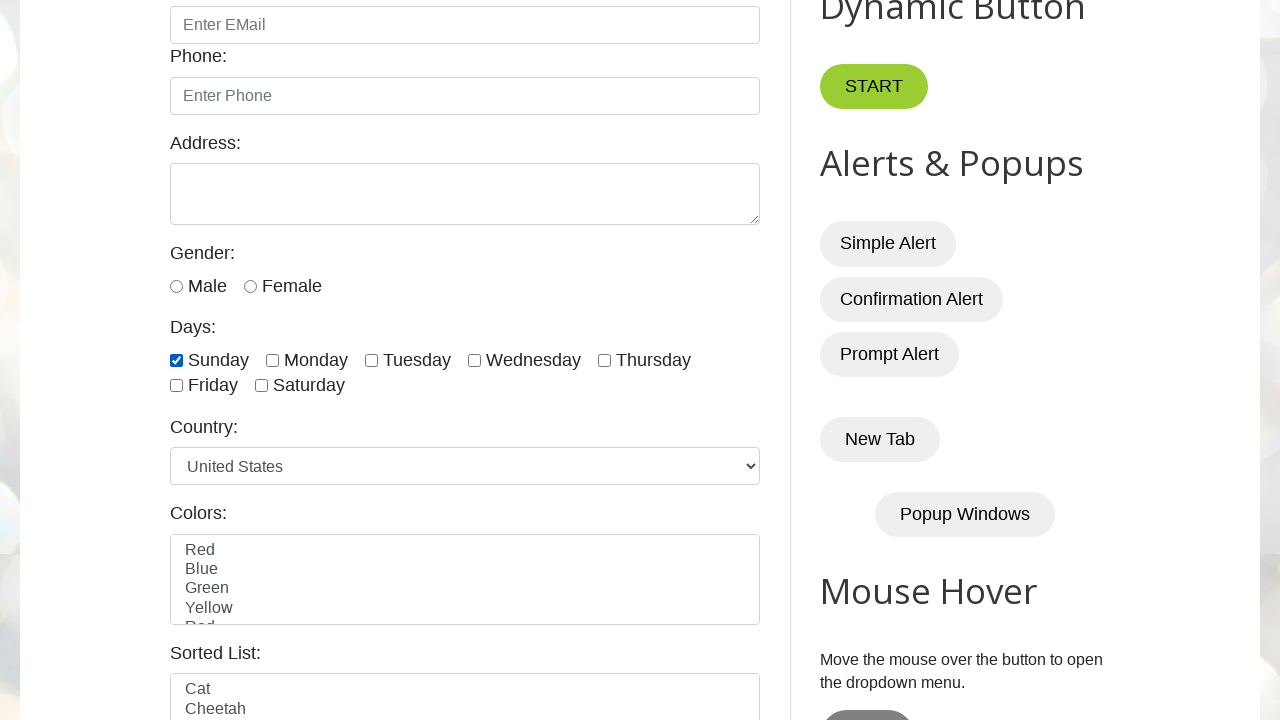

Selected checkbox at index 1 at (272, 360) on input.form-check-input[type='checkbox'] >> nth=1
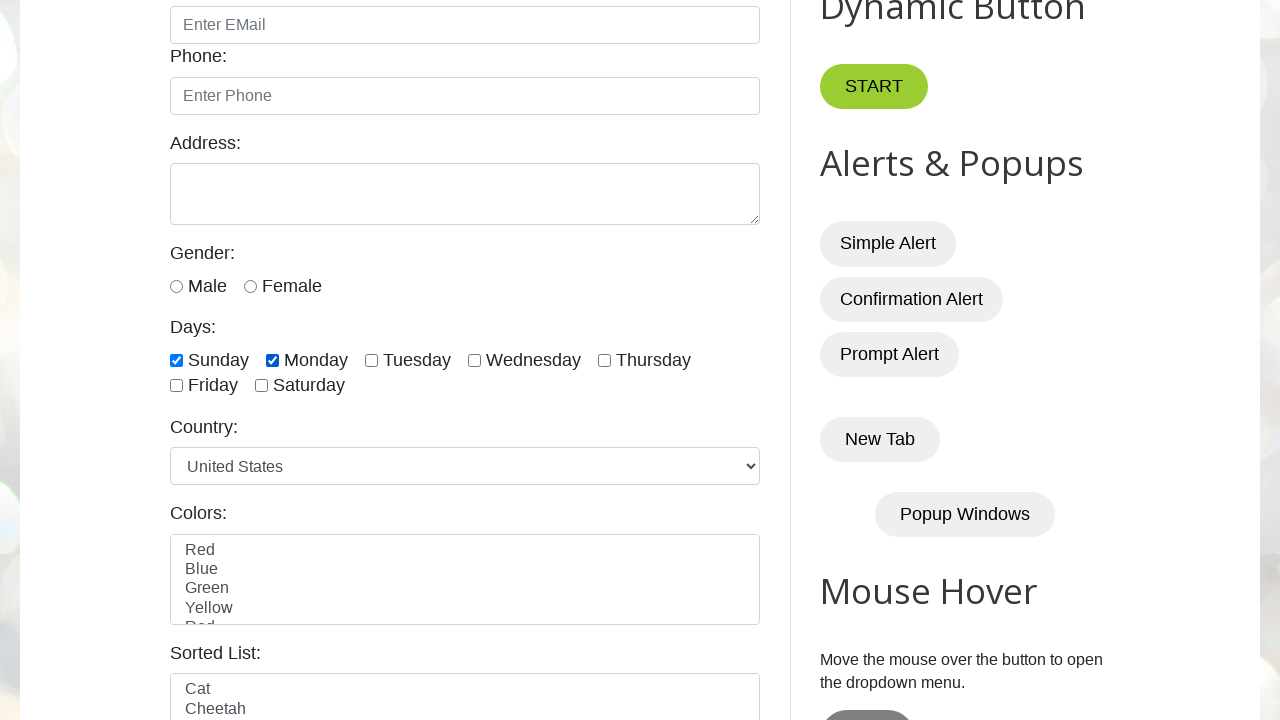

Selected checkbox at index 2 at (372, 360) on input.form-check-input[type='checkbox'] >> nth=2
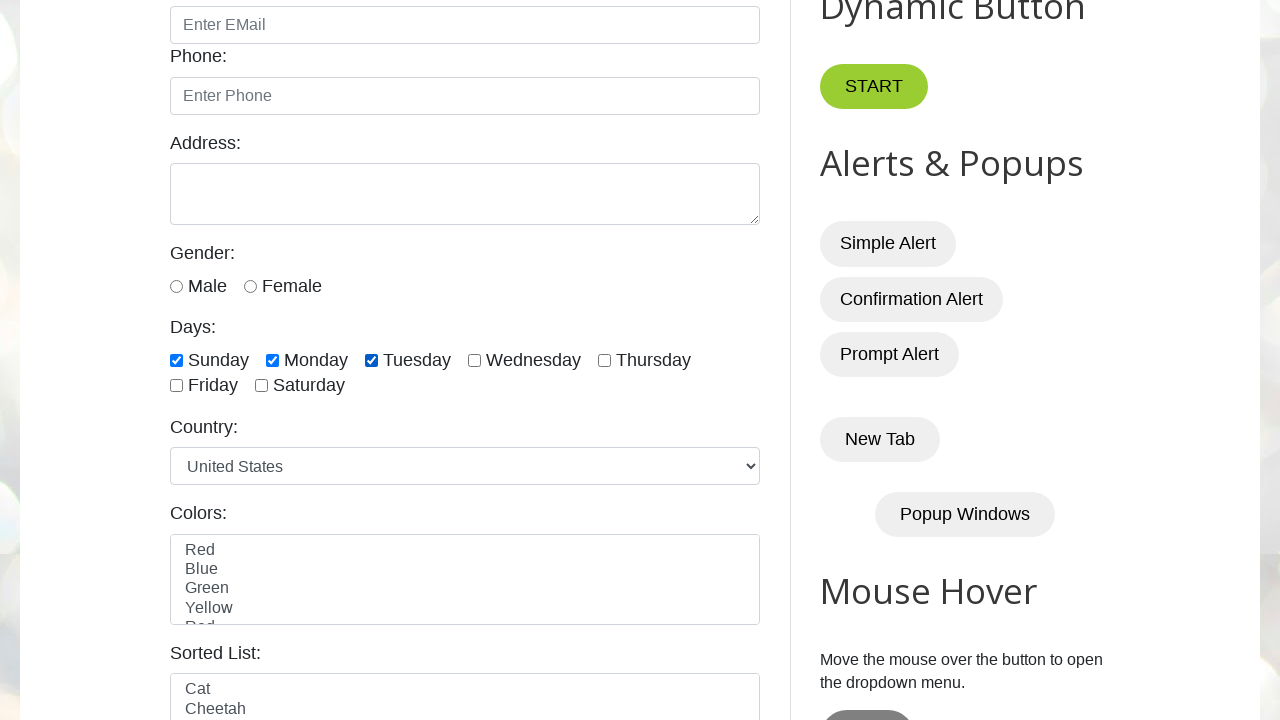

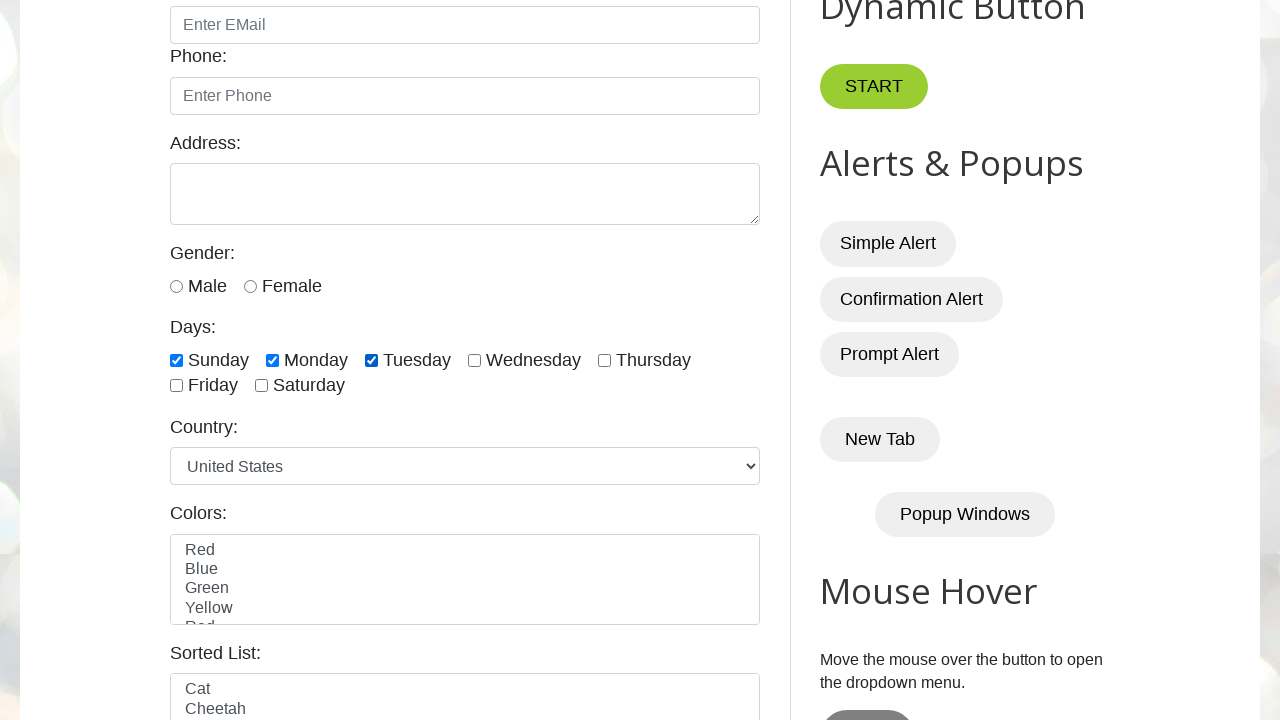